Tests file upload functionality by selecting and submitting a file

Starting URL: http://the-internet.herokuapp.com/upload

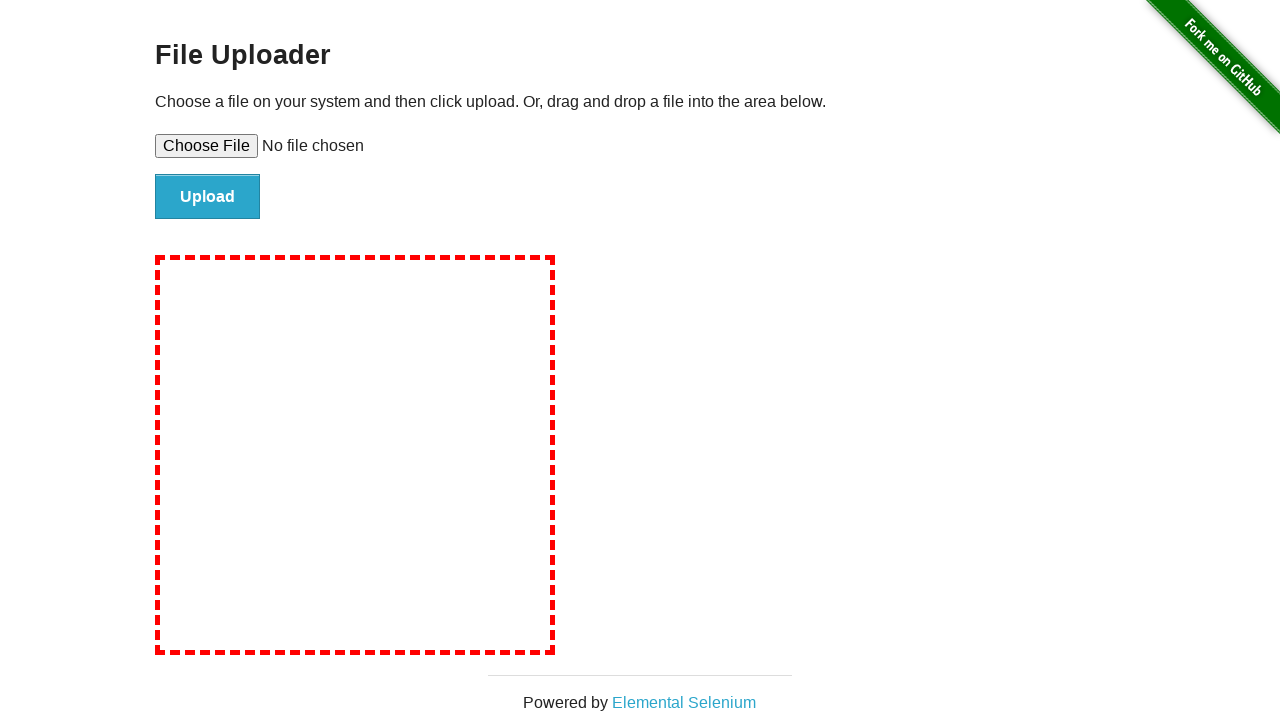

Created temporary test file with content
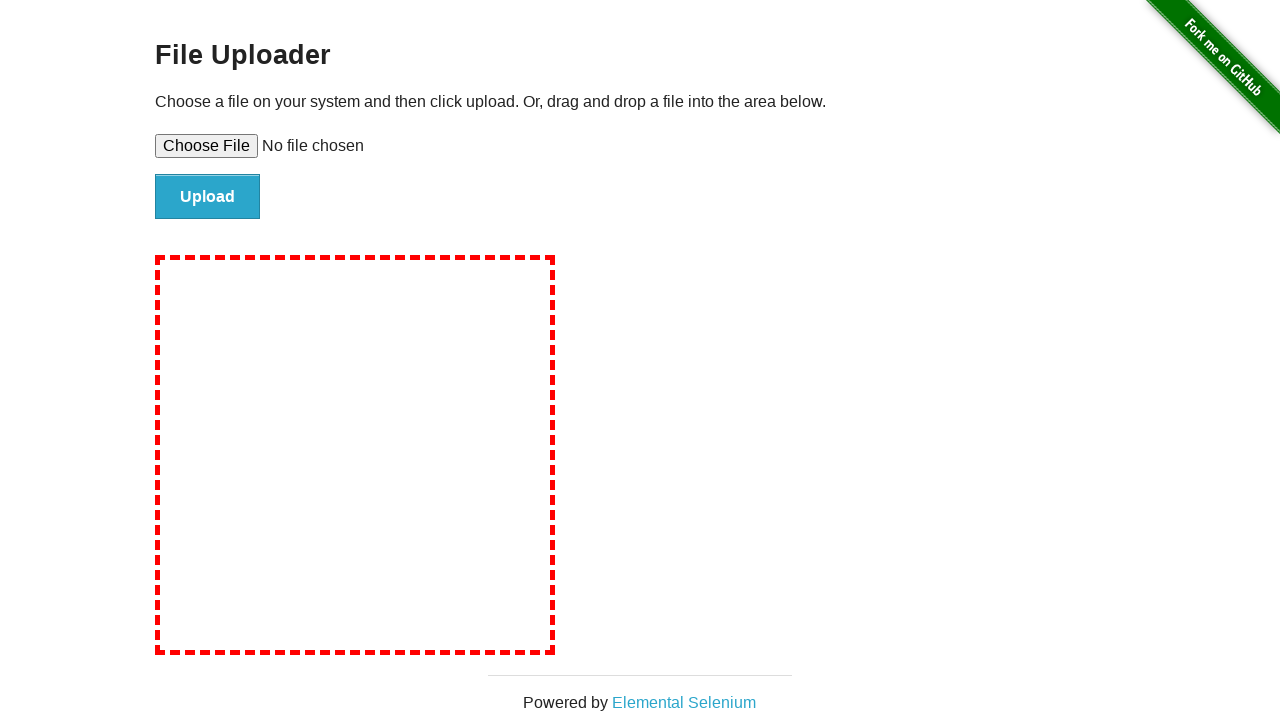

Selected test file for upload
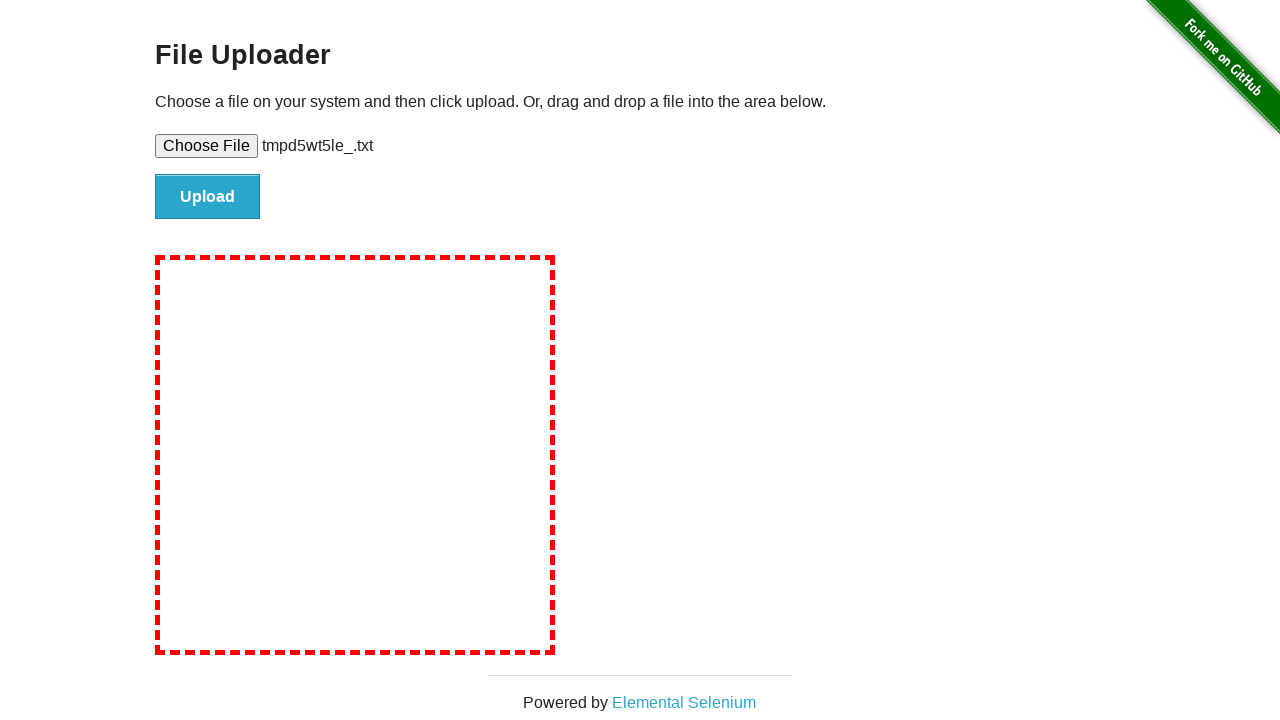

Clicked submit button to upload file at (208, 197) on #file-submit
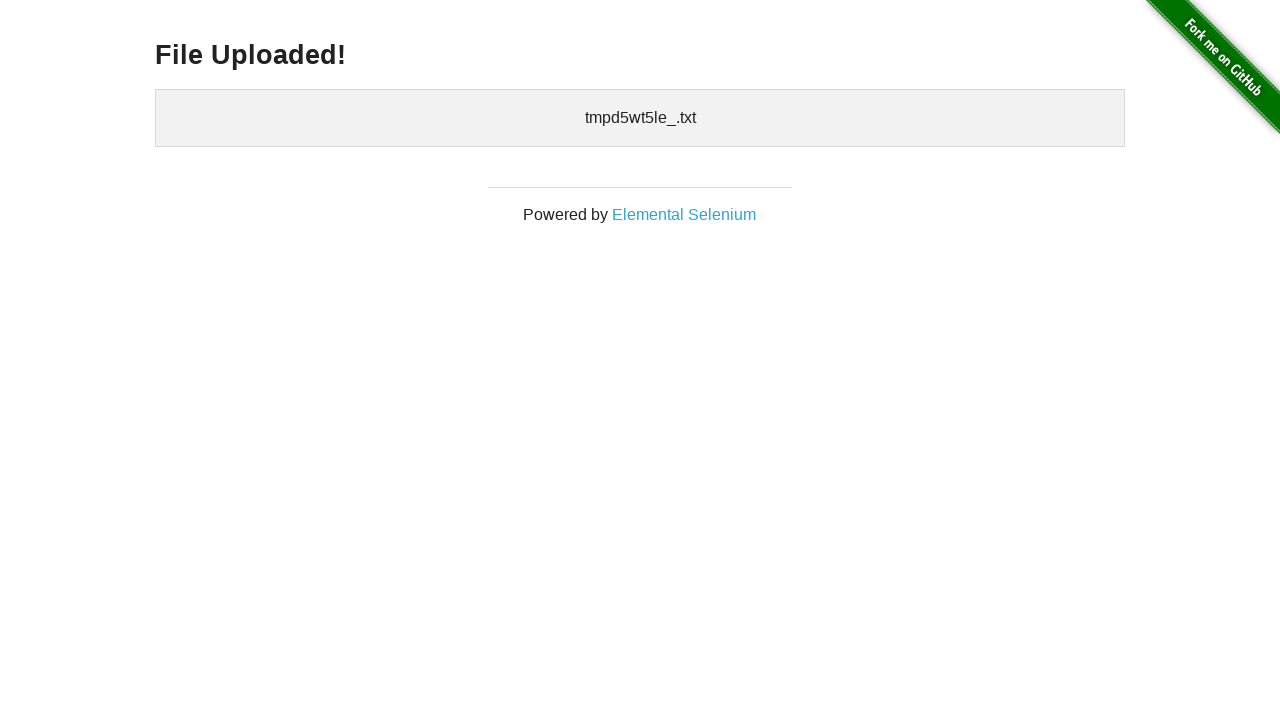

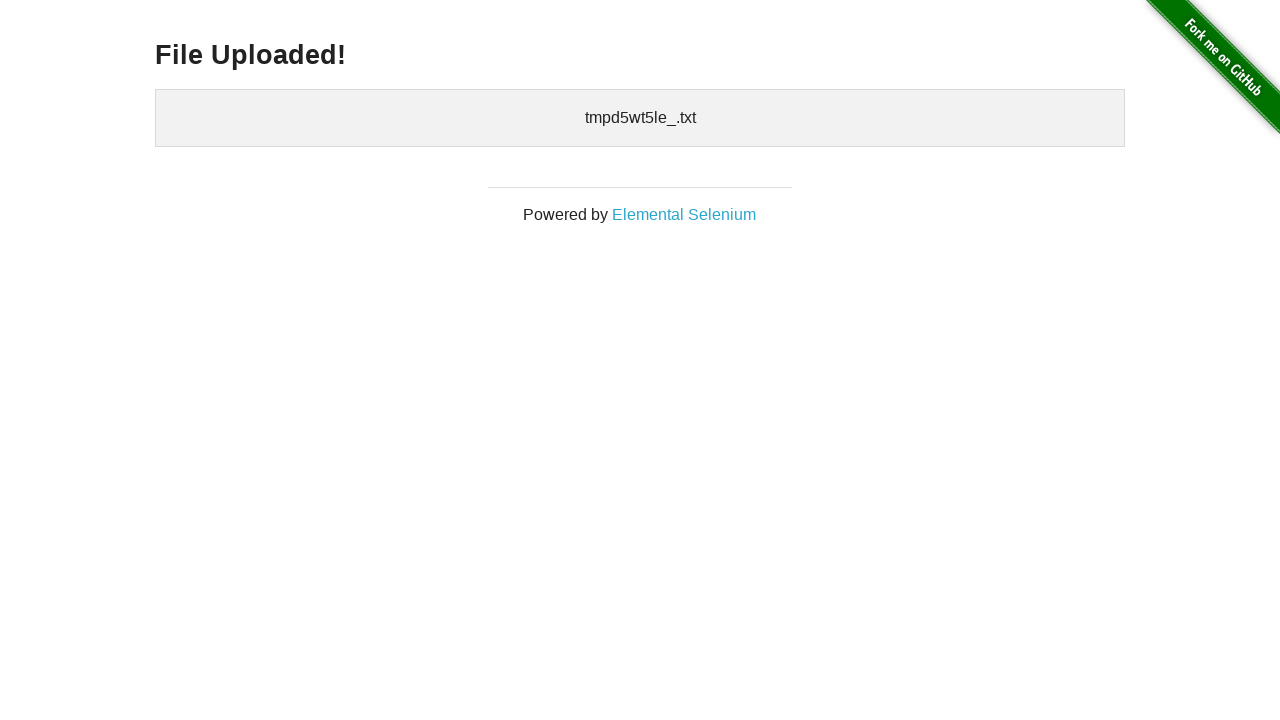